Tests right-click context menu functionality by performing a right-click action on a button element

Starting URL: http://swisnl.github.io/jQuery-contextMenu/demo.html

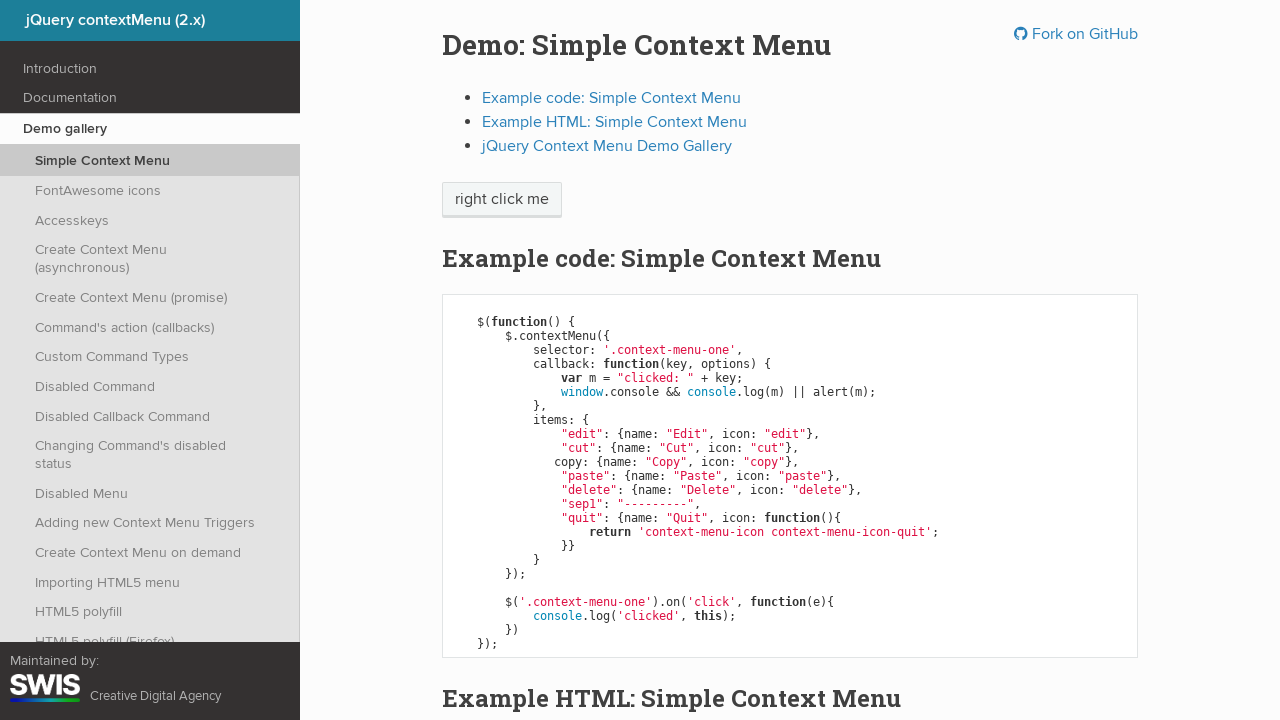

Located context menu button element
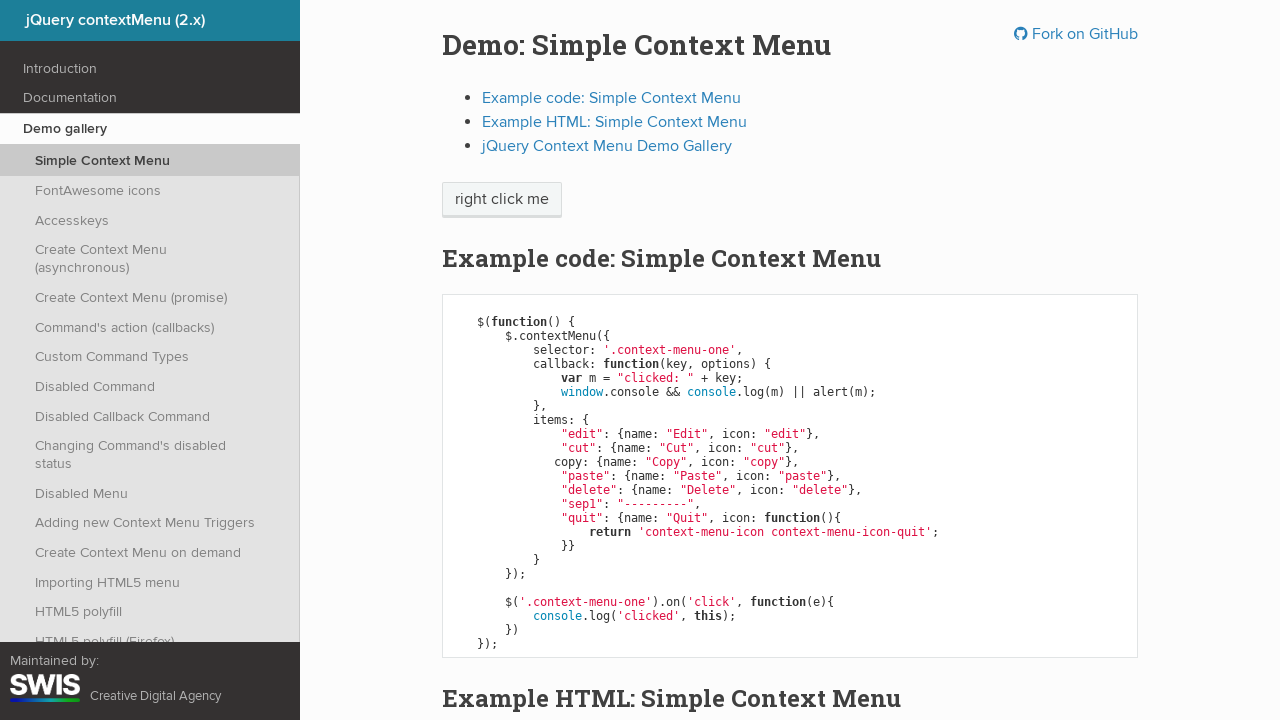

Performed right-click on button element at (502, 200) on .context-menu-one.btn.btn-neutral
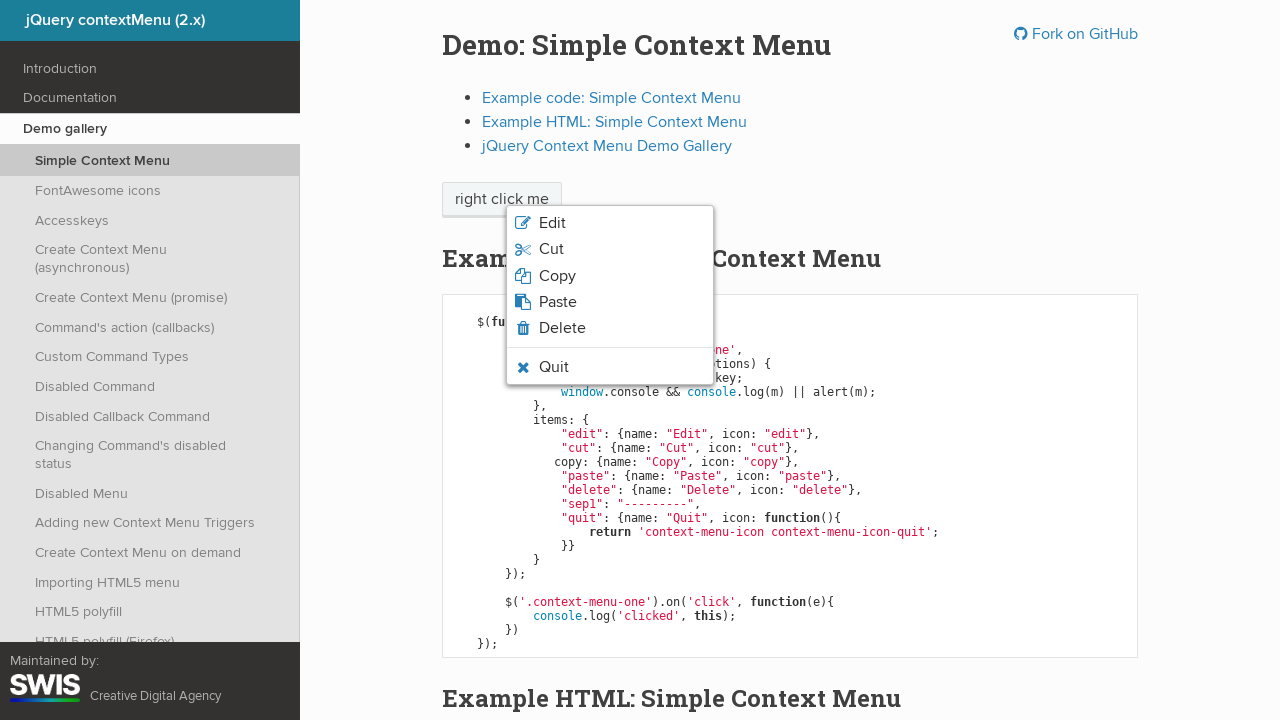

Waited for context menu to appear
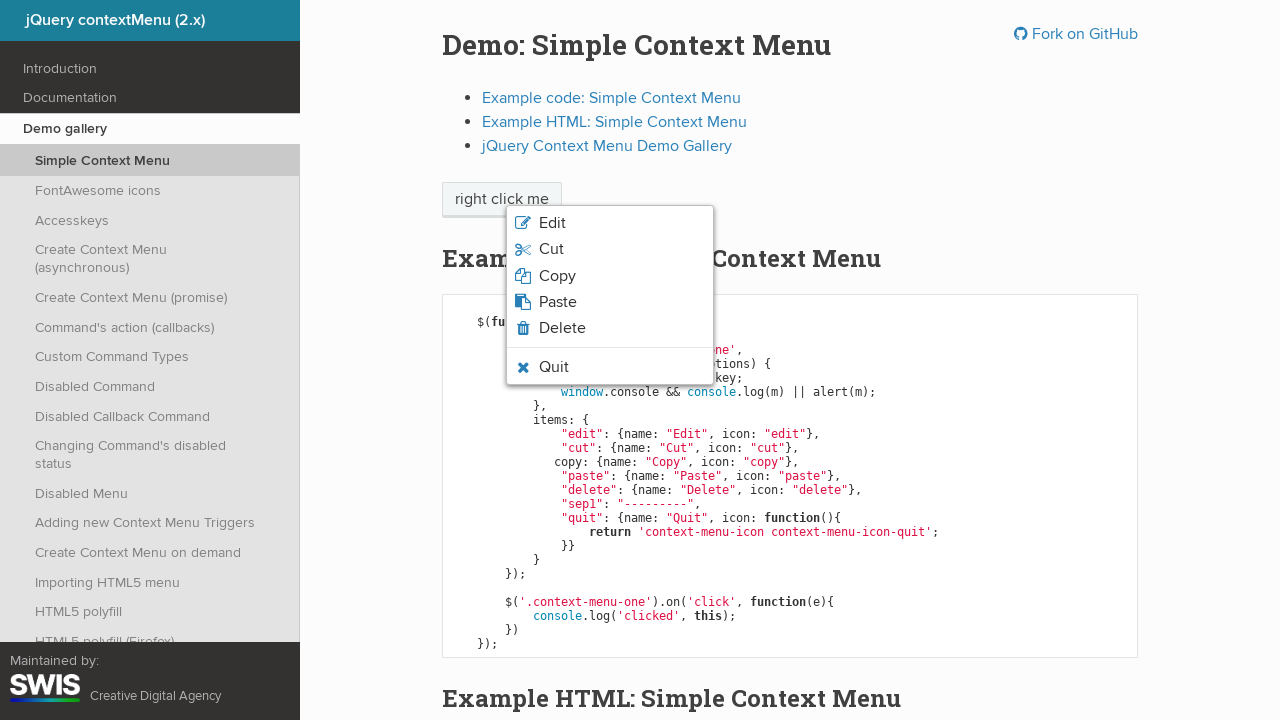

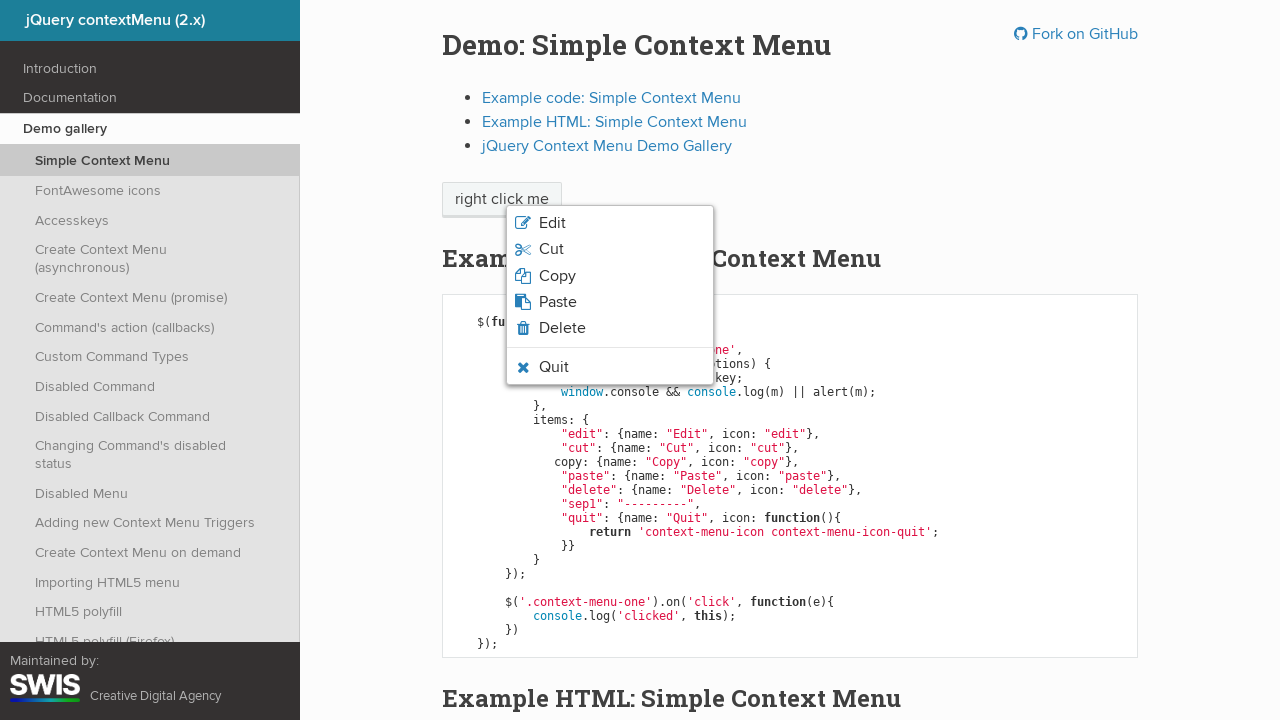